Tests that navigating to the active route via URL shows only active todos

Starting URL: https://todomvc.com/examples/typescript-angular/#/

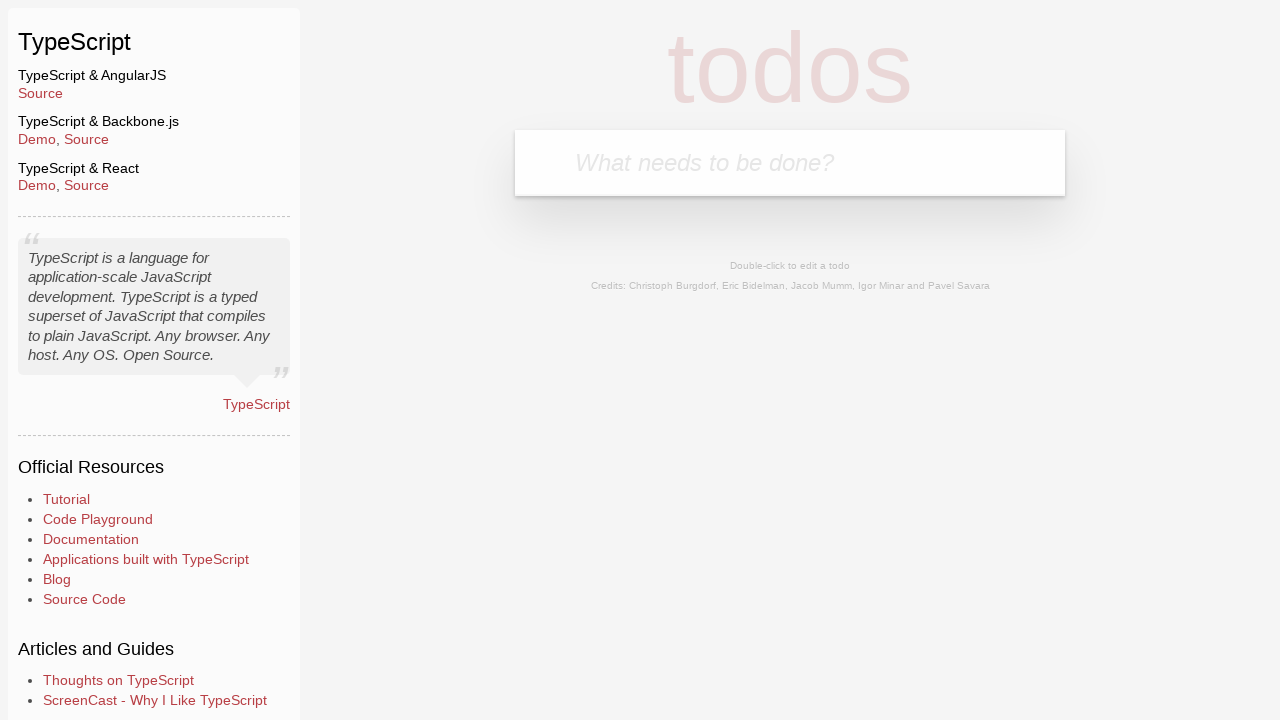

Filled new todo input with 'Example1' on .new-todo
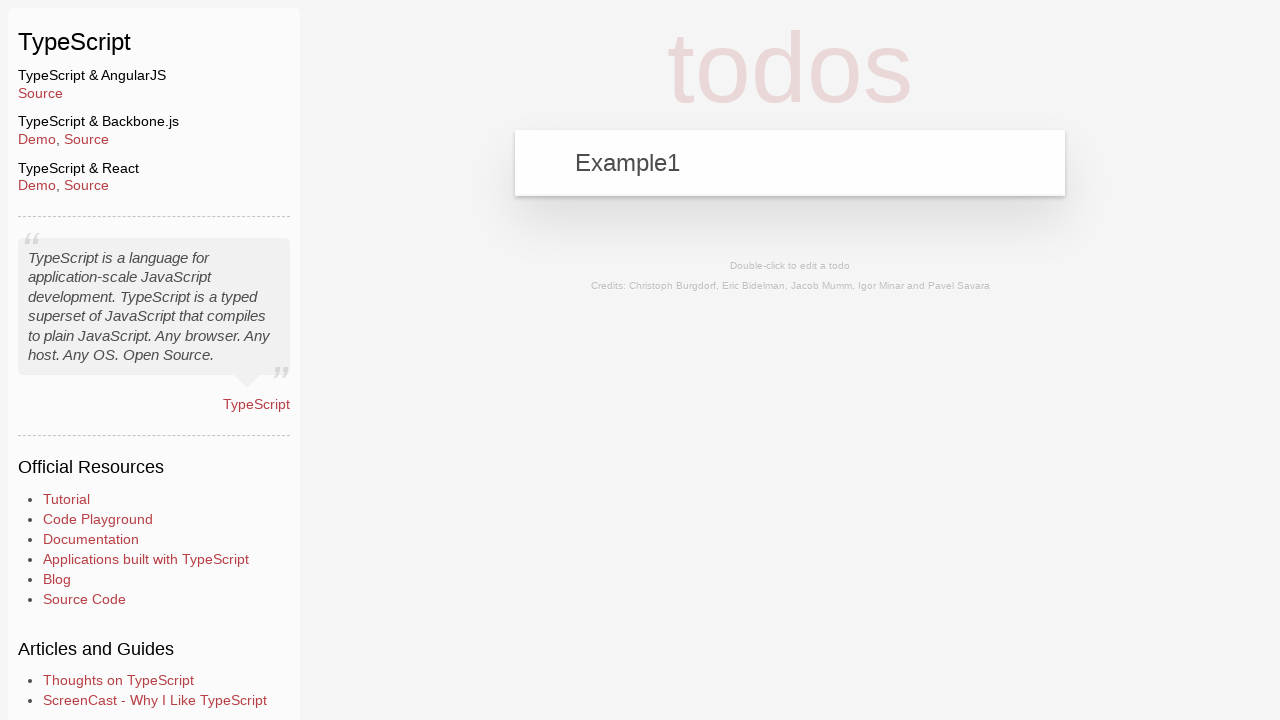

Pressed Enter to add first todo 'Example1' on .new-todo
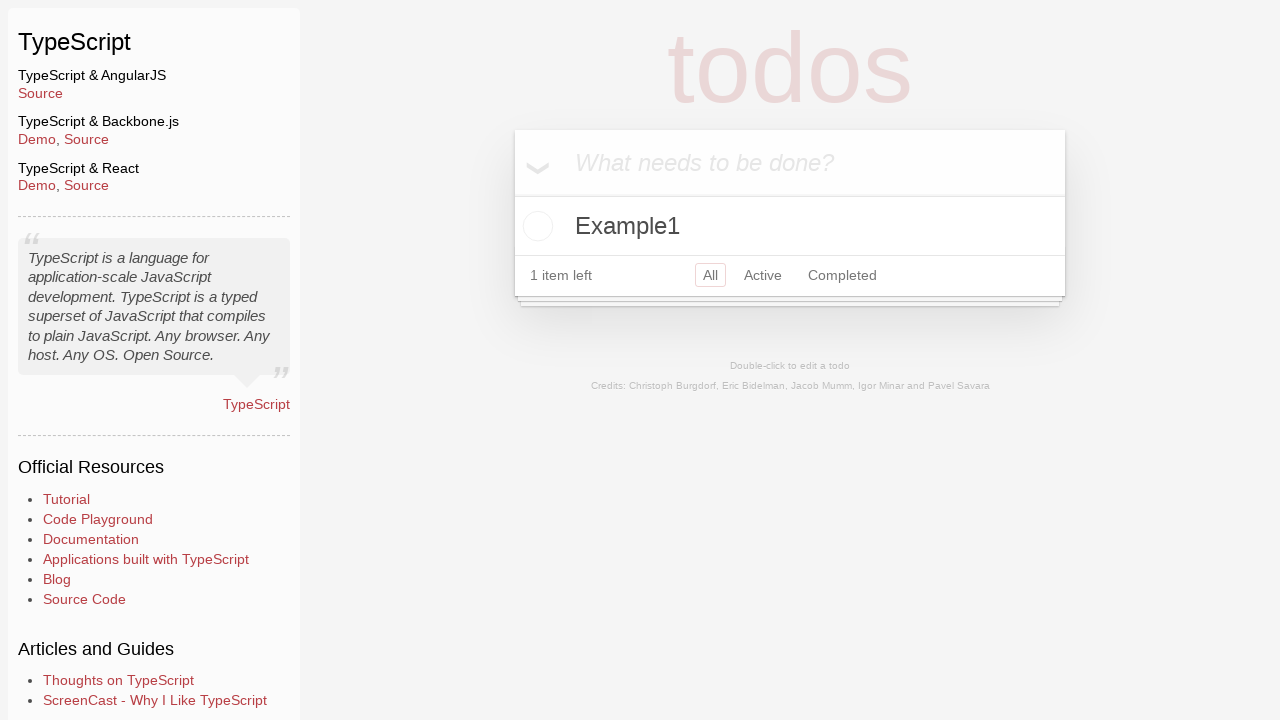

Filled new todo input with 'Example2' on .new-todo
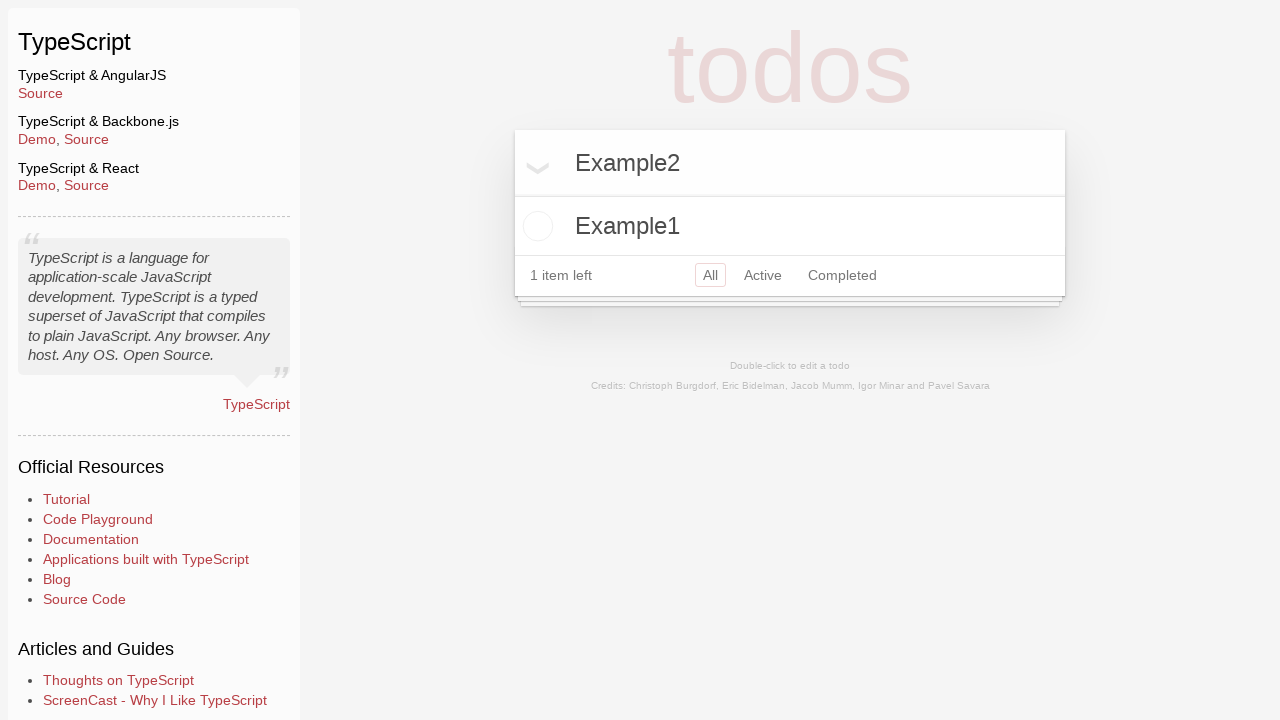

Pressed Enter to add second todo 'Example2' on .new-todo
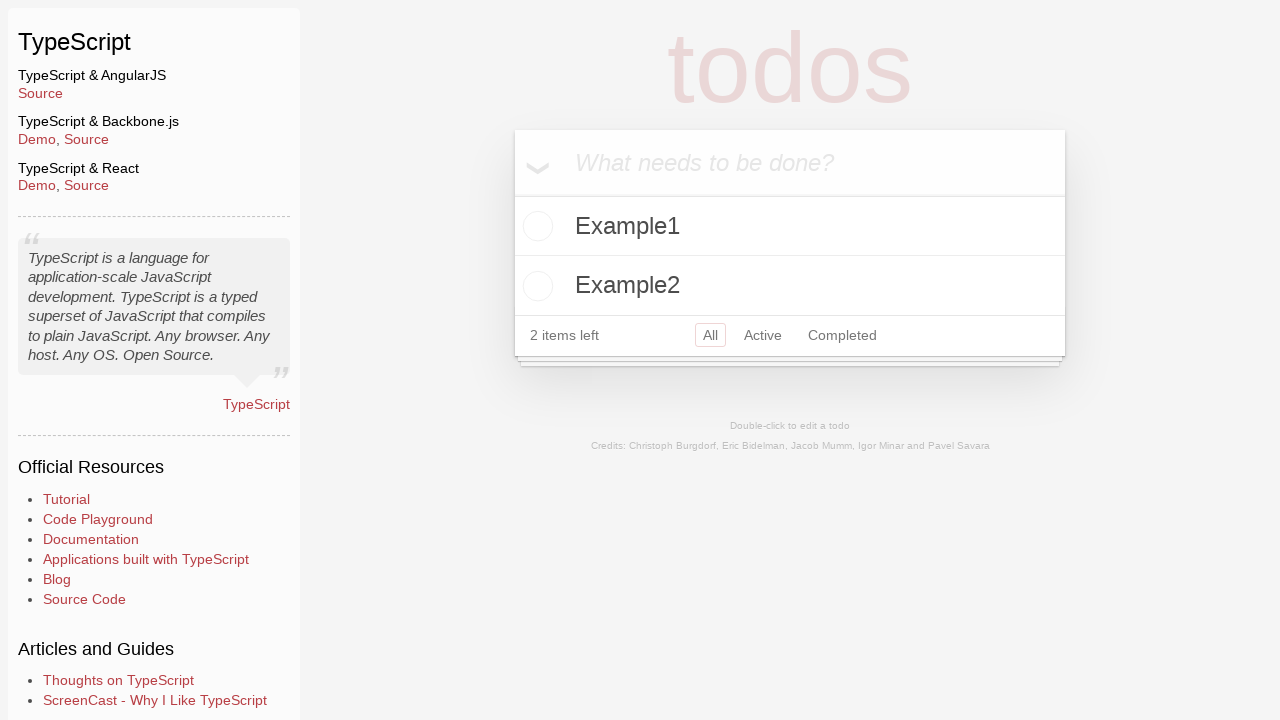

Clicked toggle checkbox to mark 'Example2' as completed at (535, 286) on .todo-list li:has-text('Example2') .toggle
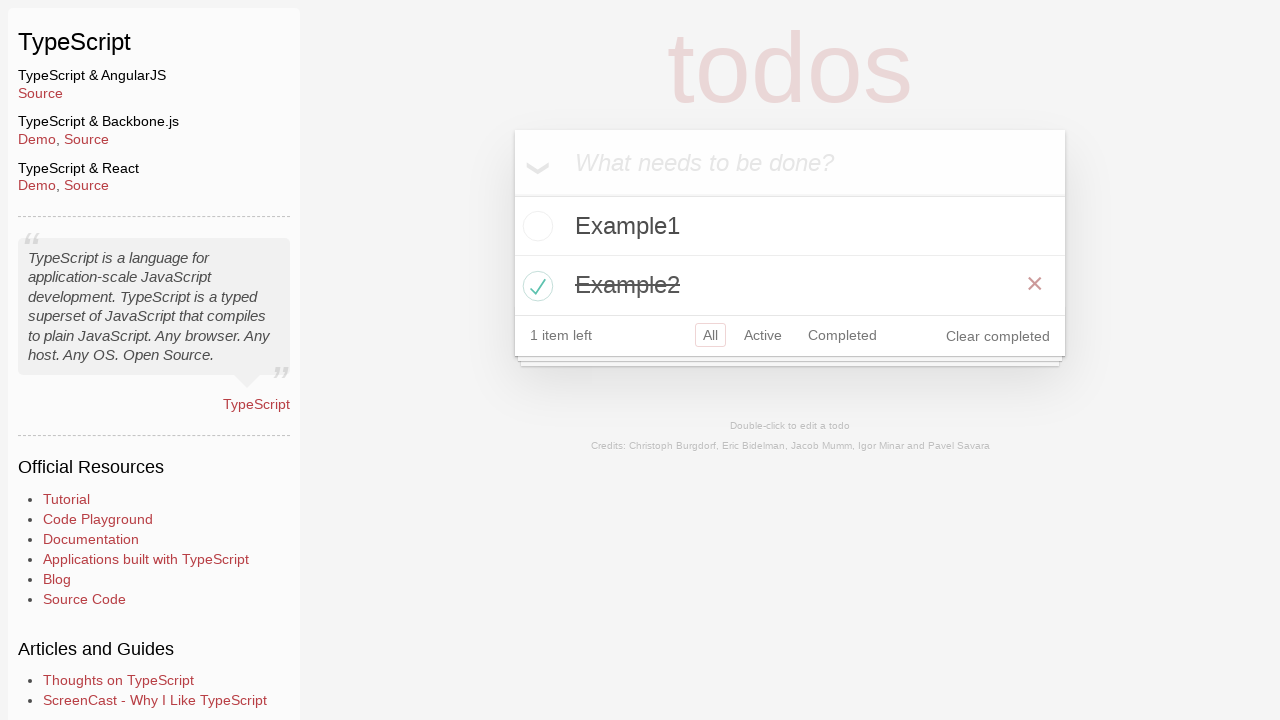

Navigated to active route via URL to filter only active todos
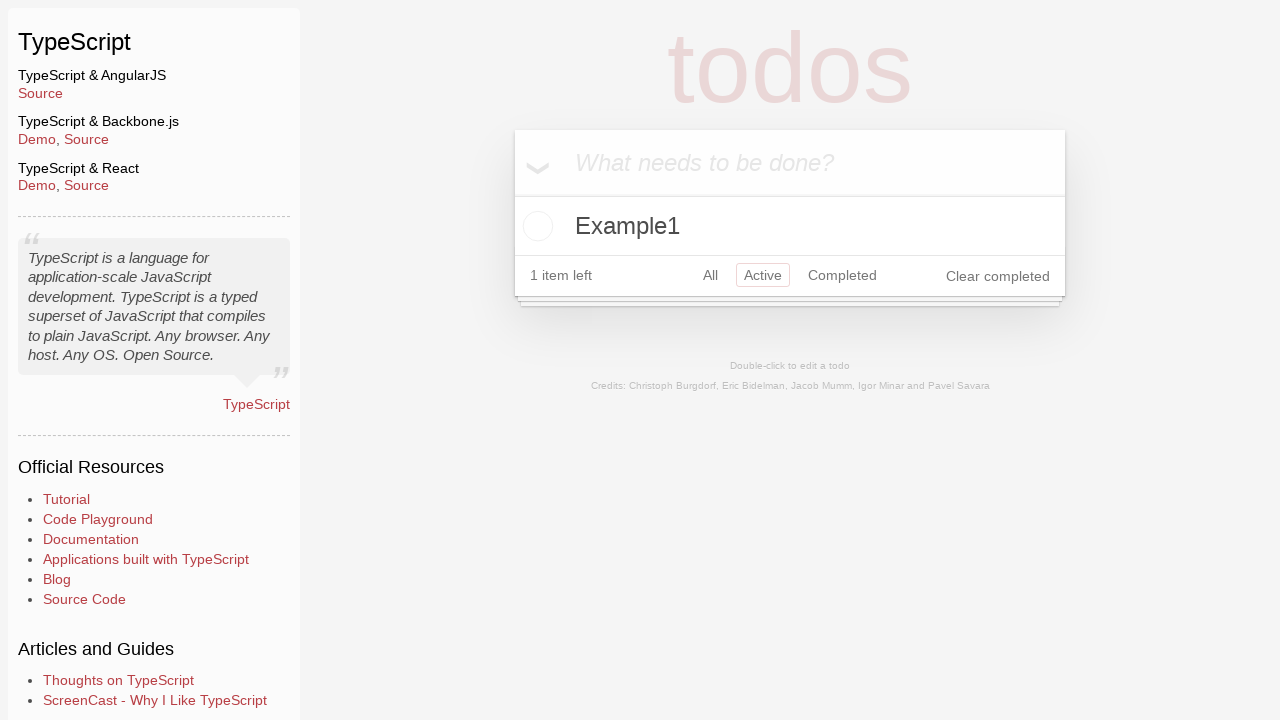

Verified that 'Example1' is visible in active todos filter
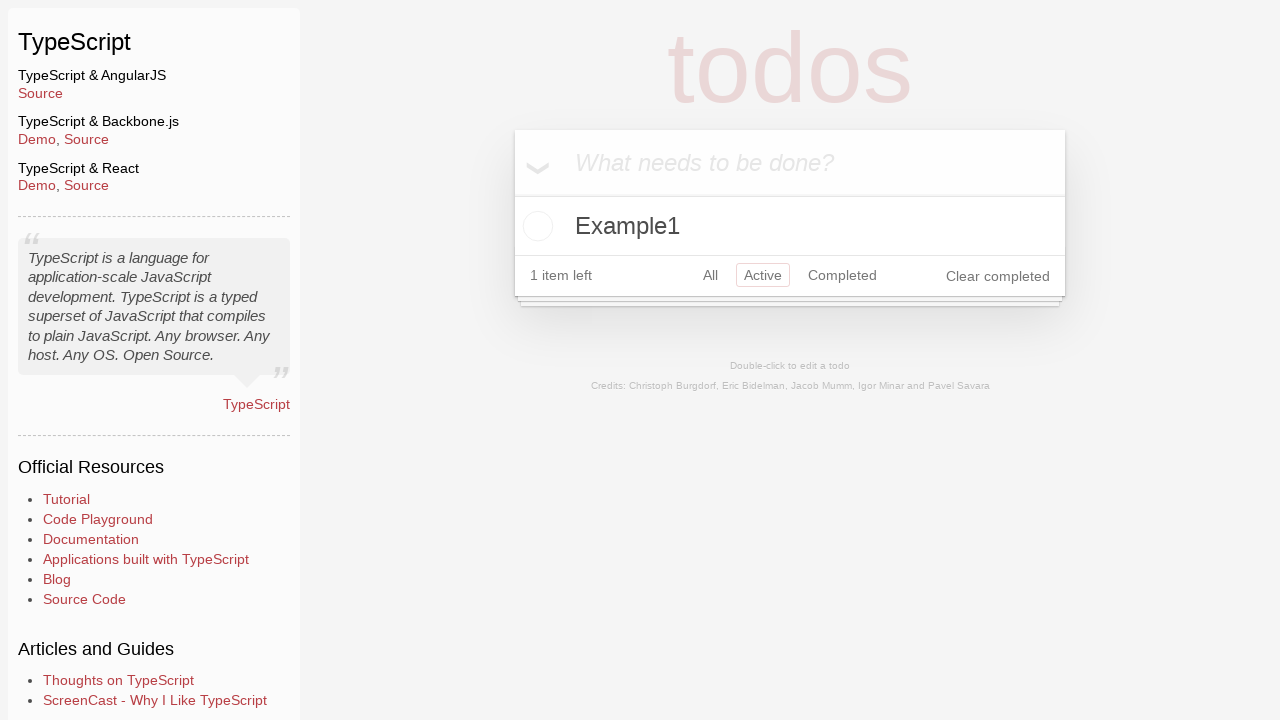

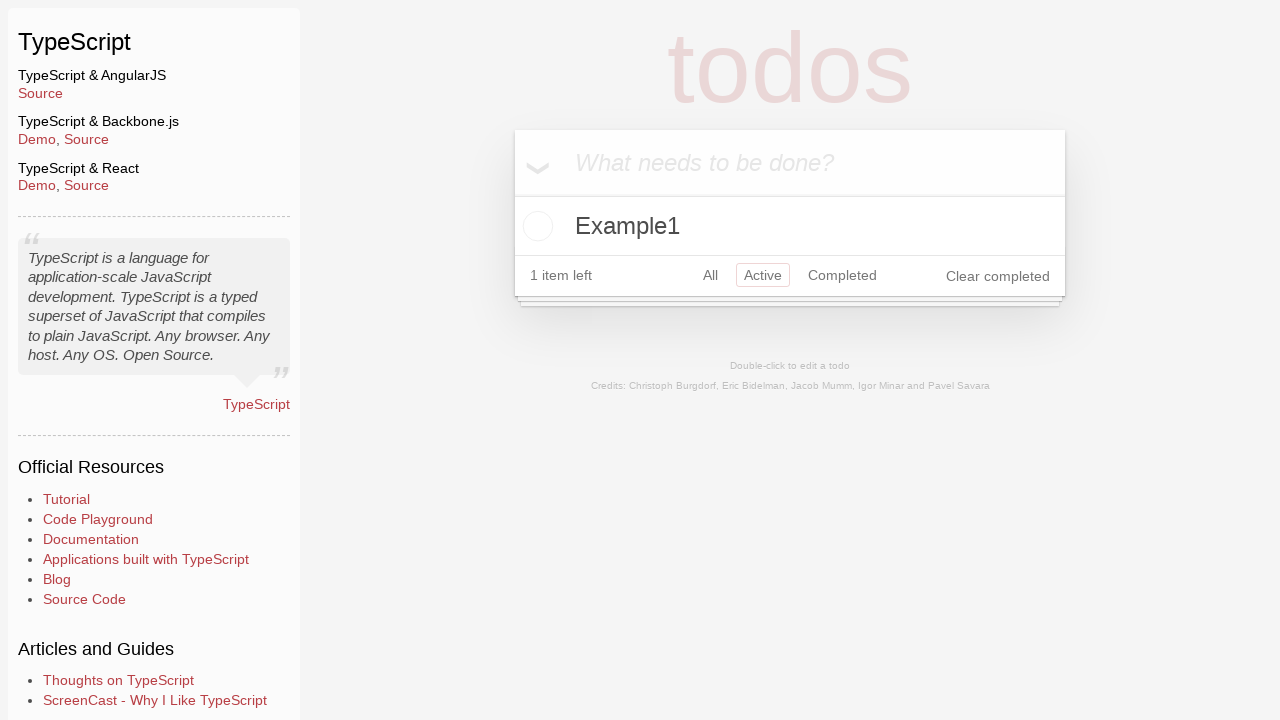